Tests the third FAQ accordion item by scrolling to it, clicking the question, and verifying the answer text about rental time calculation is displayed.

Starting URL: https://qa-scooter.praktikum-services.ru/

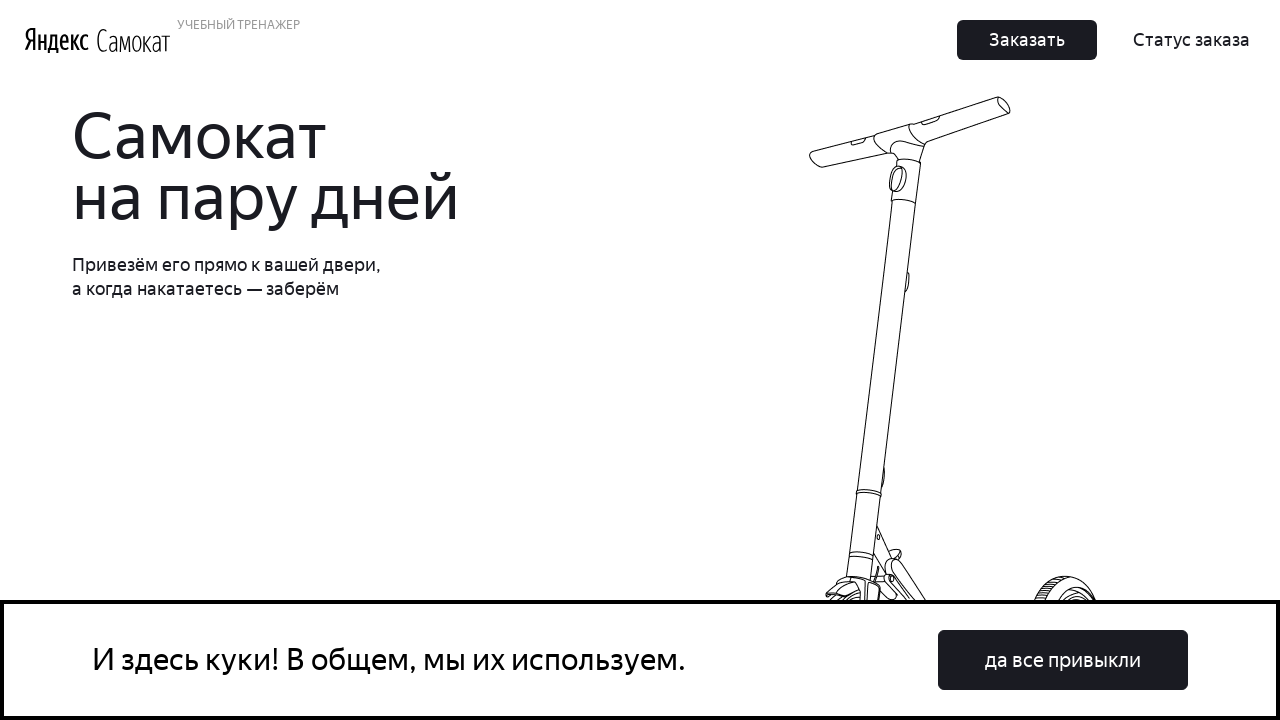

Scrolled to third FAQ question (accordion heading 2)
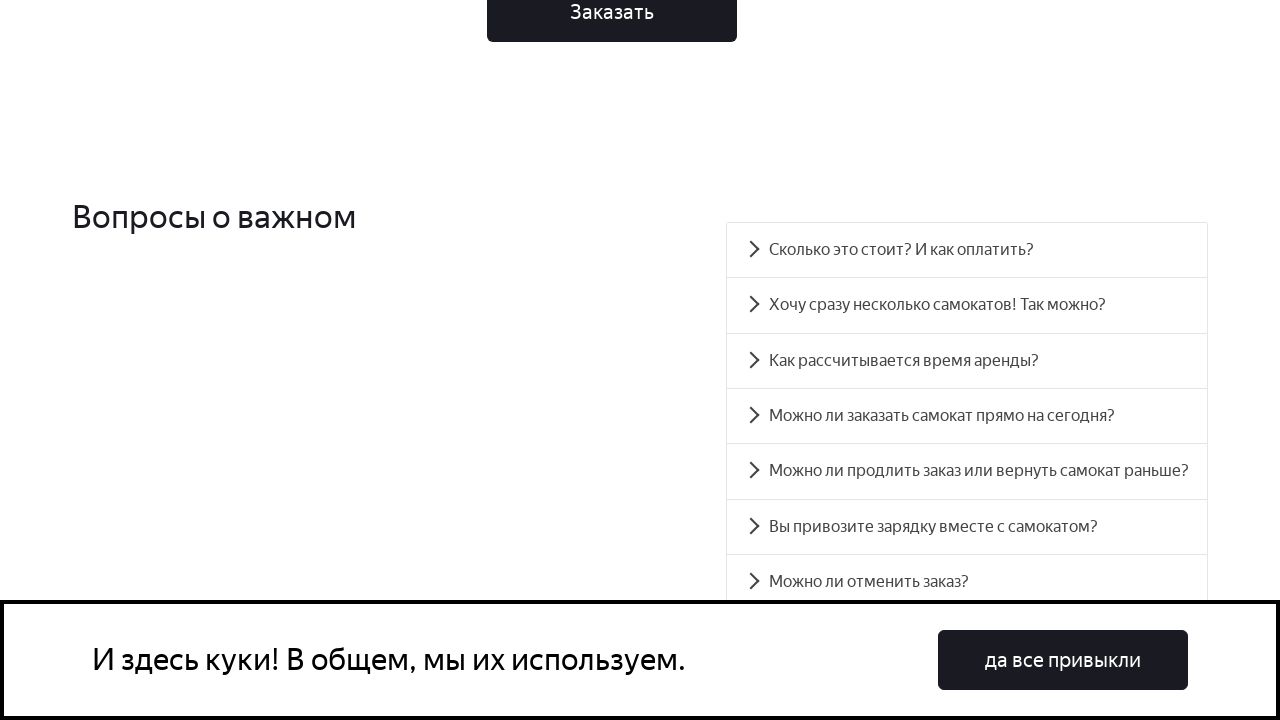

Clicked on third FAQ question to expand accordion at (967, 361) on #accordion__heading-2
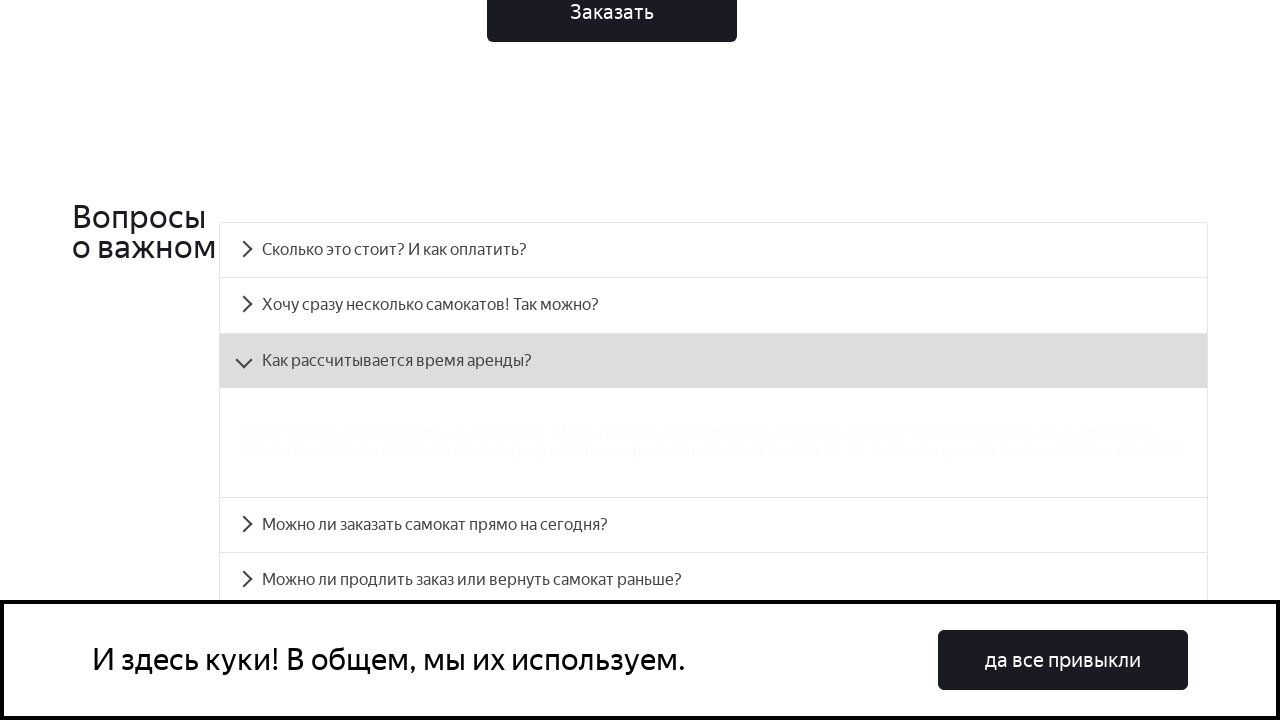

Verified answer panel for third question is visible and contains rental time calculation information
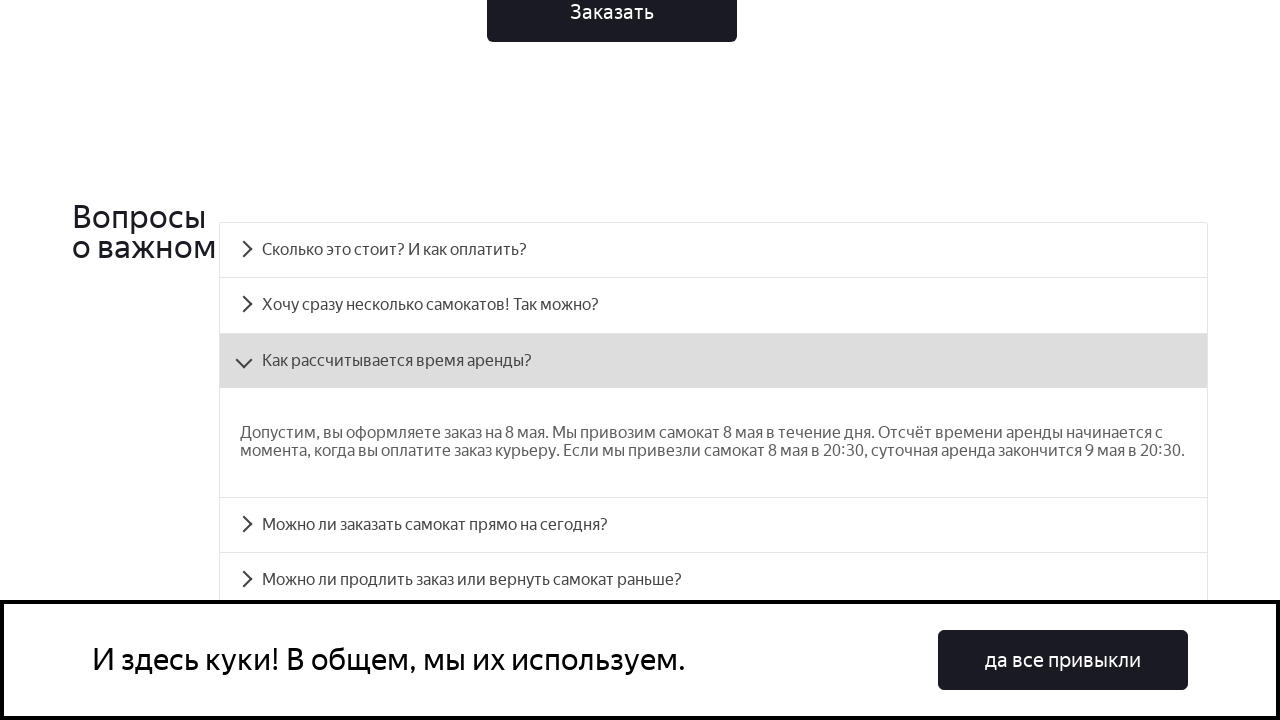

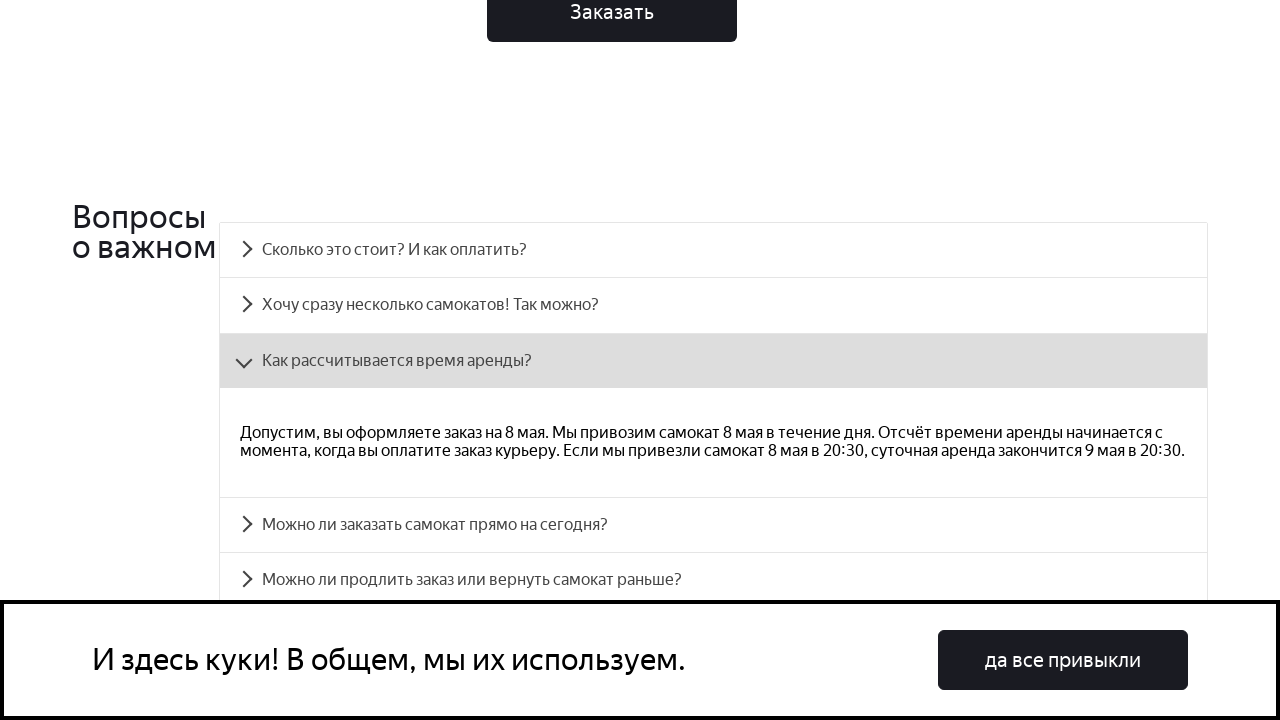